Tests standard click functionality by clicking a button and verifying the dynamic click message appears

Starting URL: https://demoqa.com/buttons

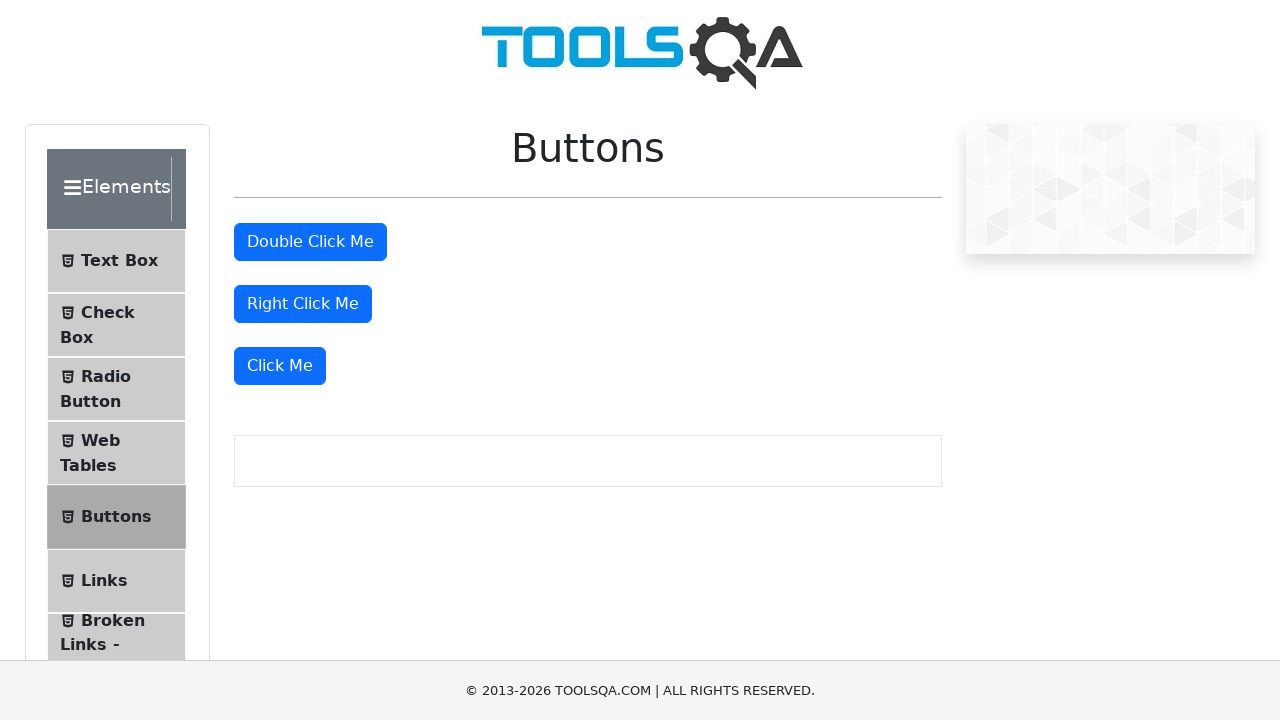

Clicked the 'Click Me' button at (280, 366) on xpath=//button[text()='Click Me']
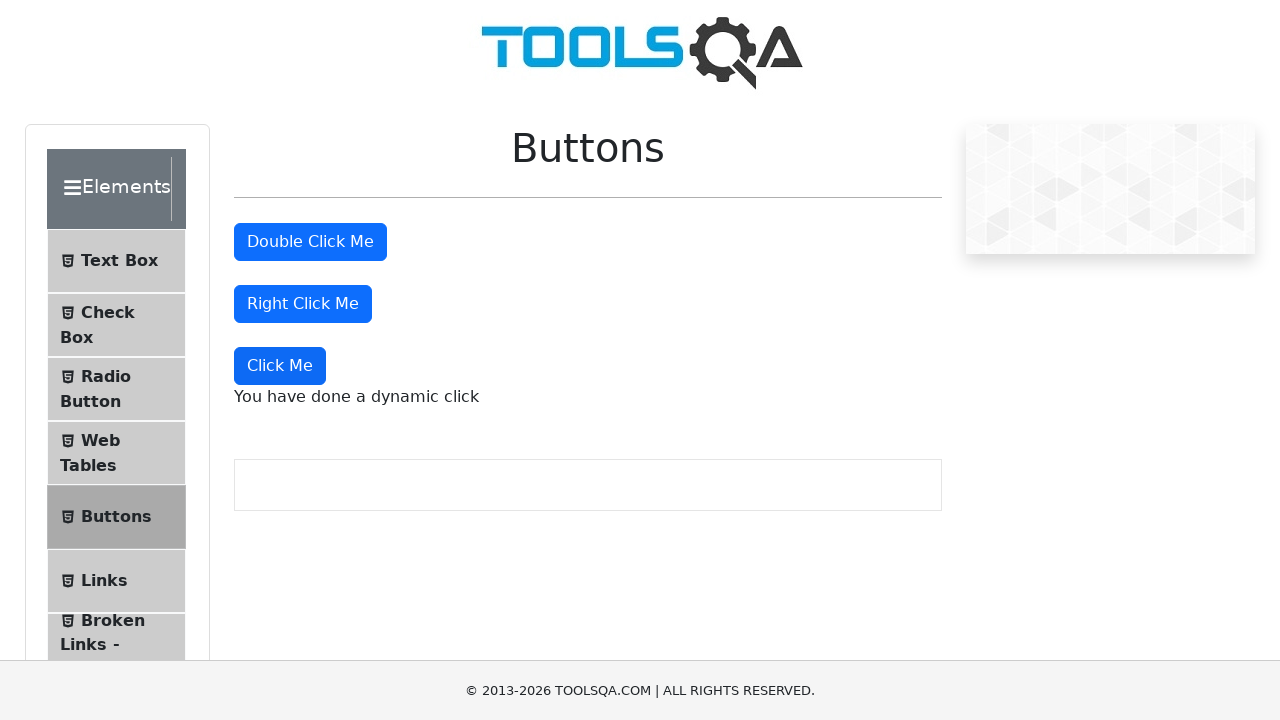

Dynamic click message appeared and loaded
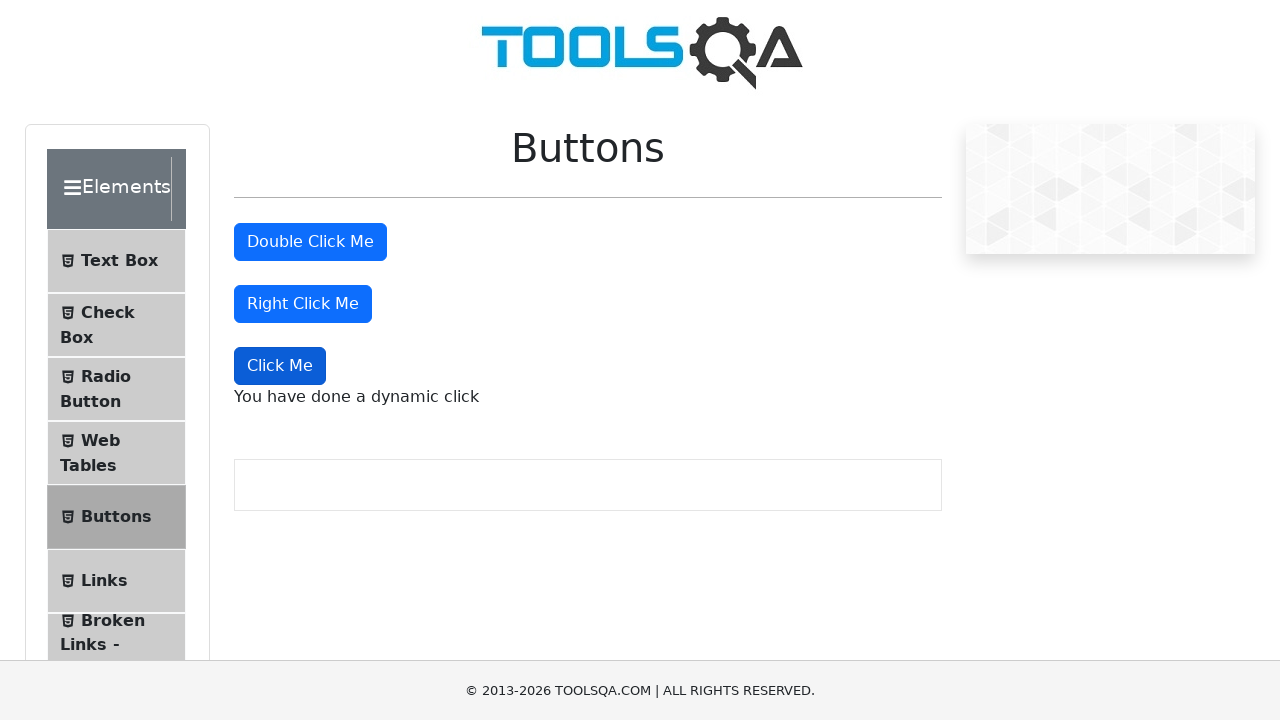

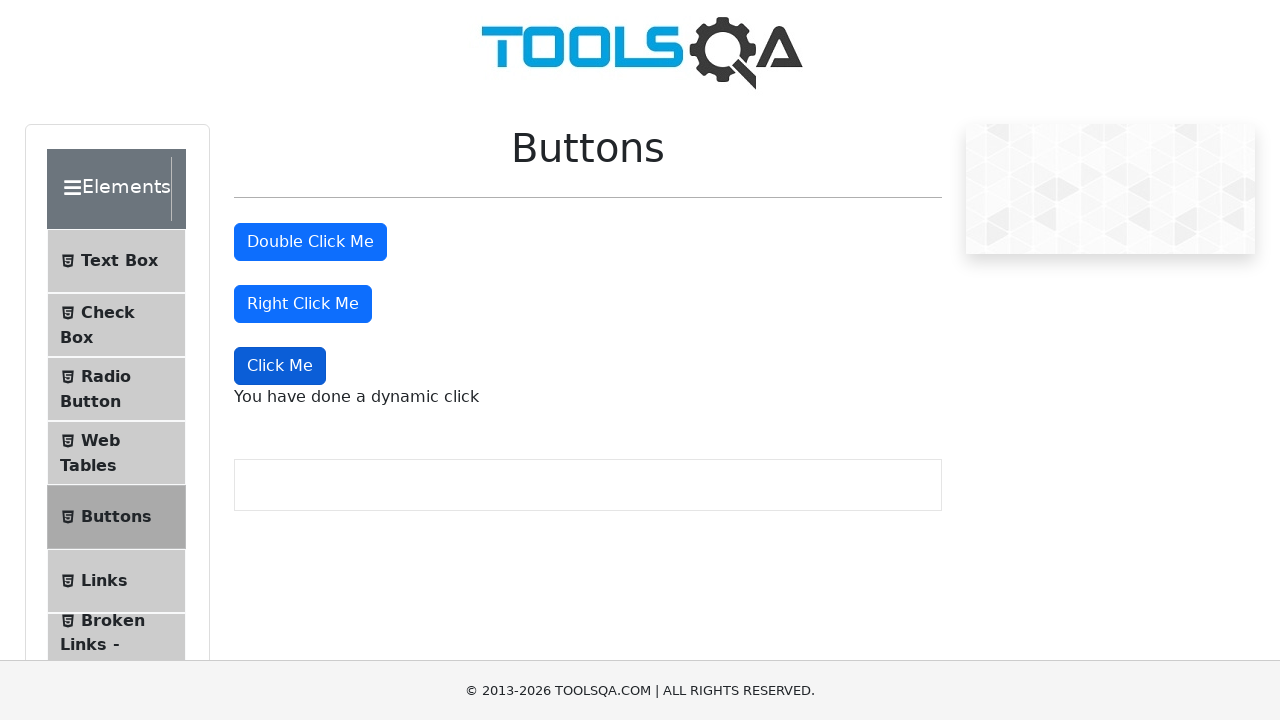